Tests a triangle calculator by entering three equal side lengths (3, 3, 3) to form an equilateral triangle and clicking the calculate button to get the result.

Starting URL: https://sdoktatas.github.io/first-project/triangles.html

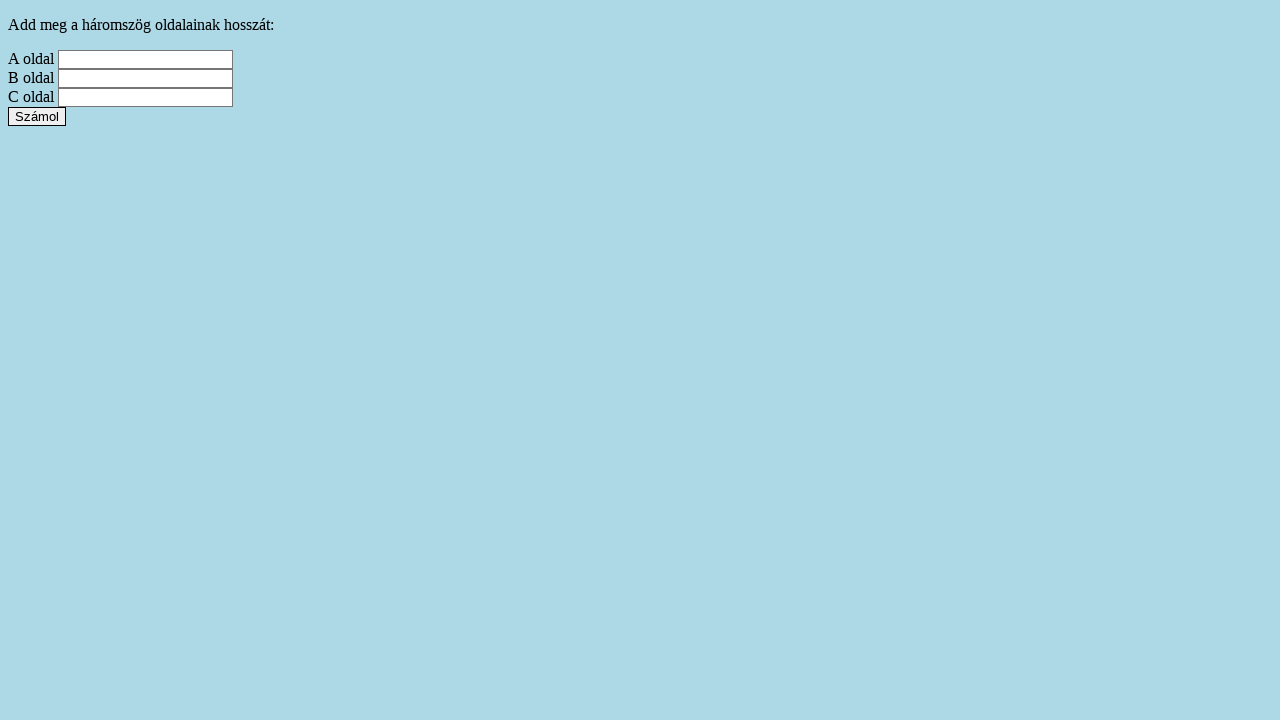

Navigated to triangle calculator page
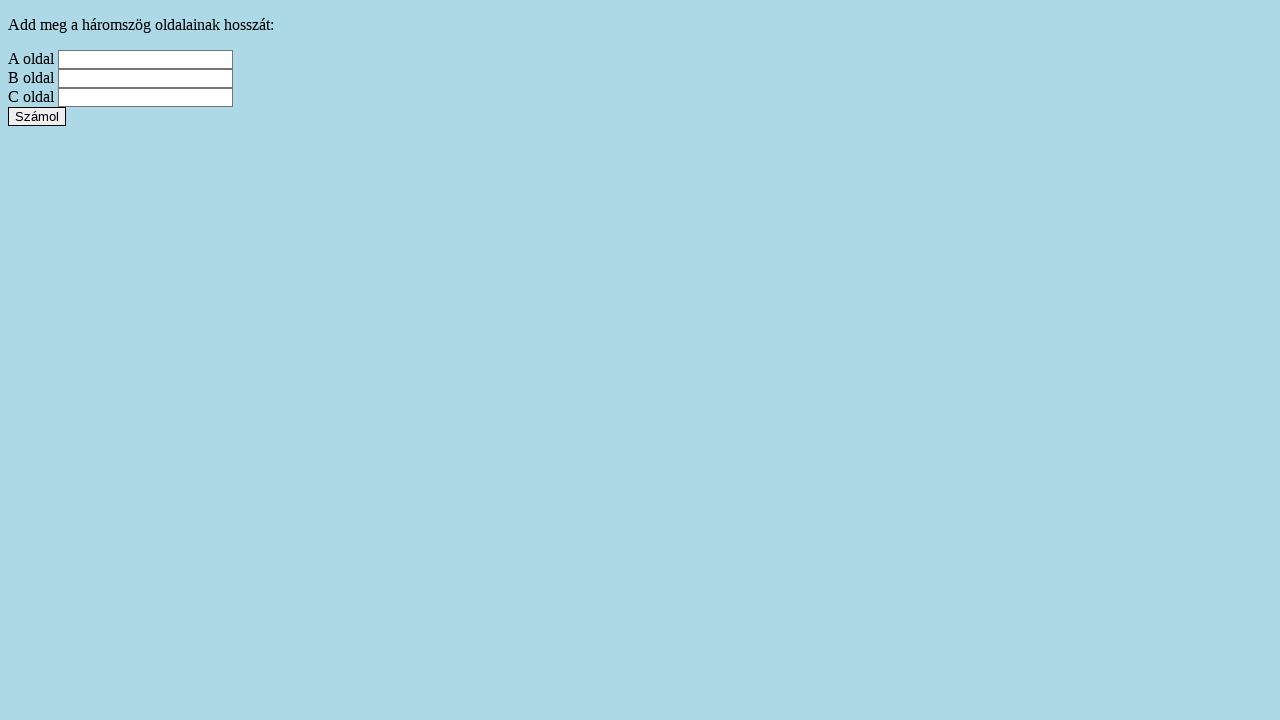

Entered first side length: 3 on #a-input
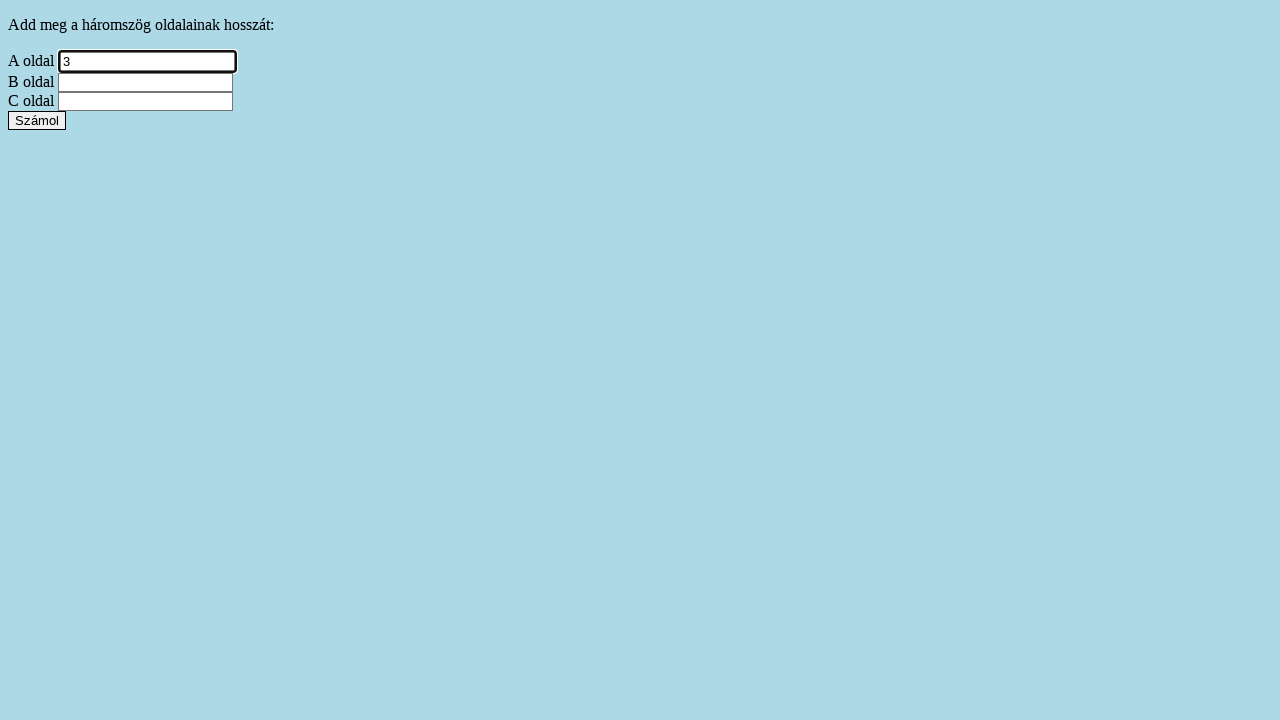

Entered second side length: 3 on #b-input
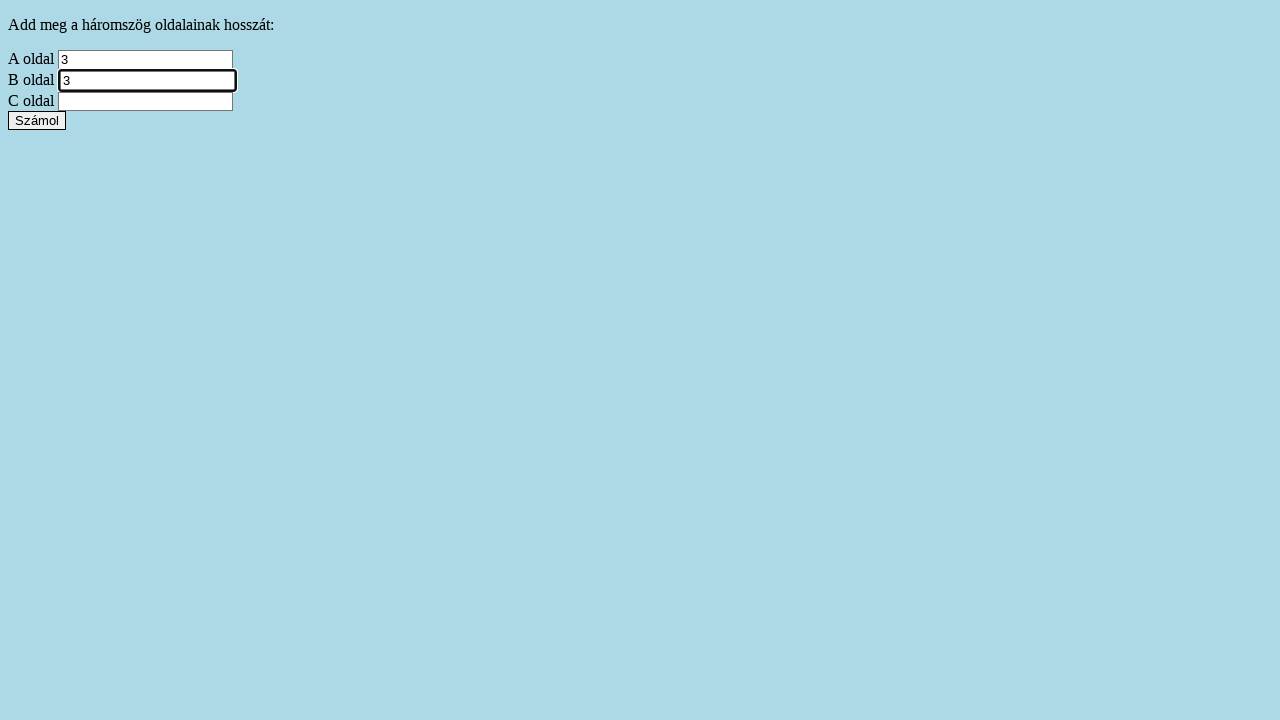

Entered third side length: 3 on #c-input
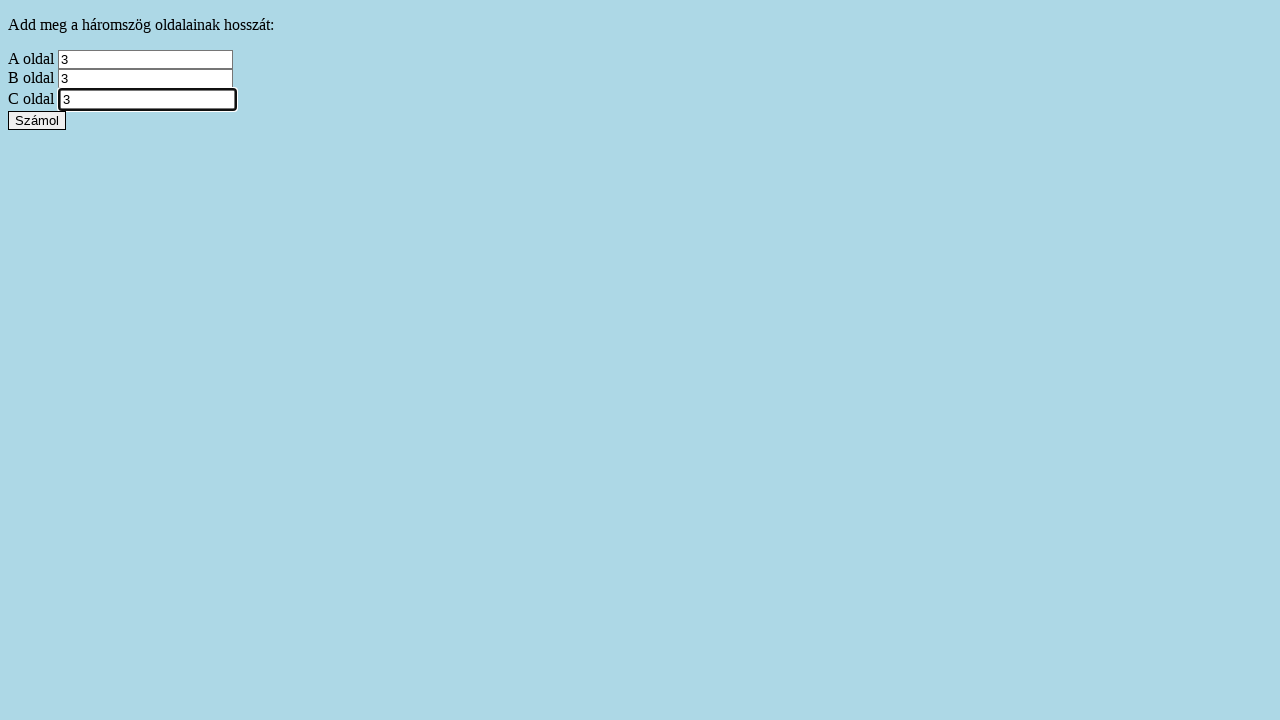

Clicked calculate button to compute triangle result at (37, 120) on #calculate-button
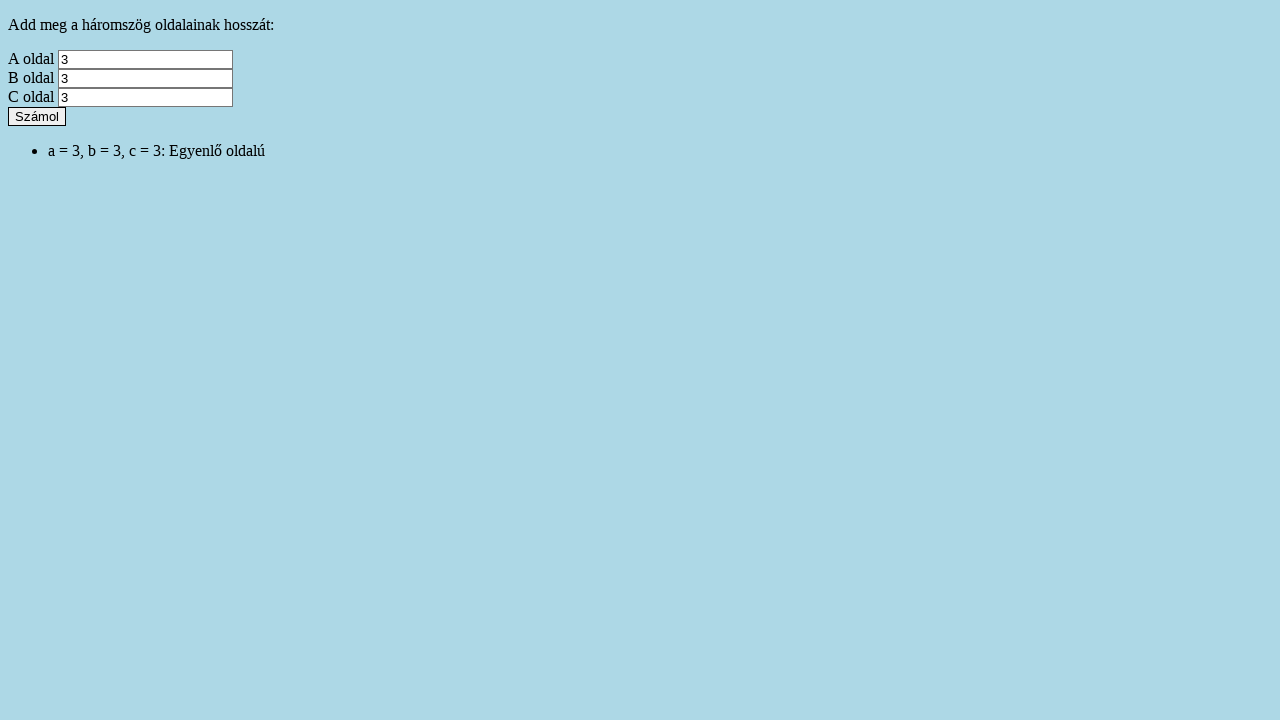

Triangle calculation result appeared
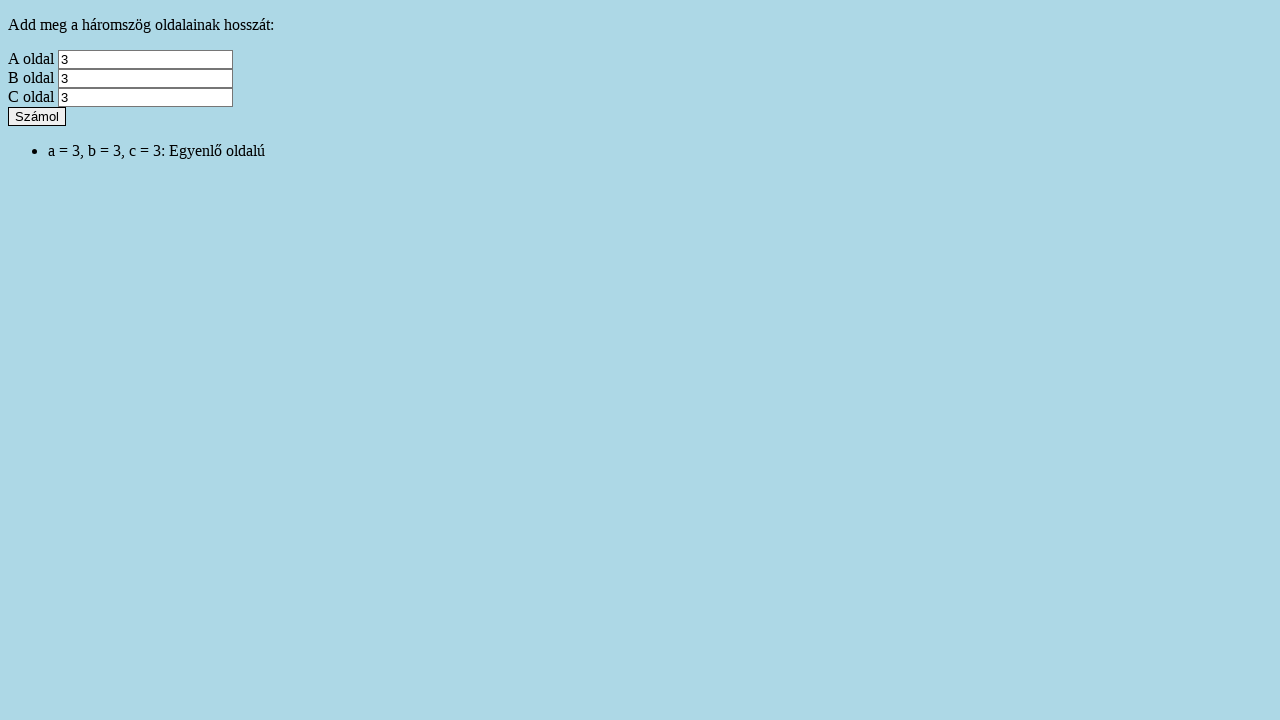

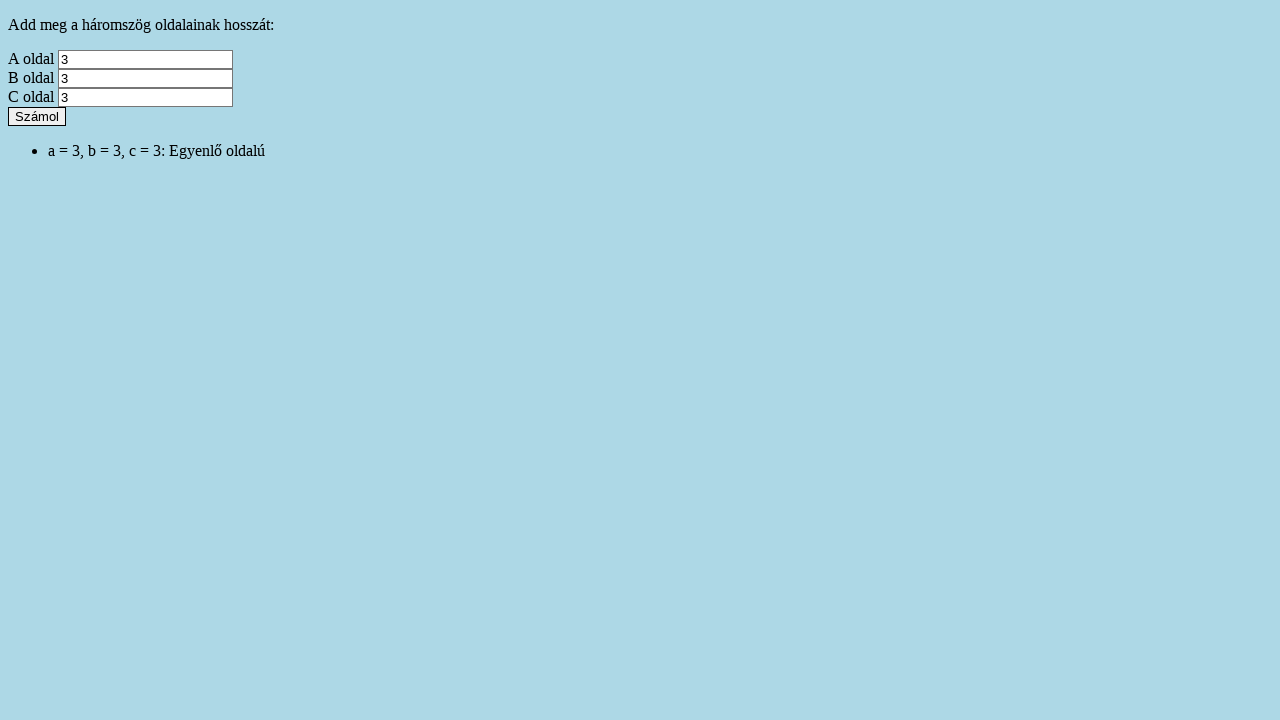